Tests browser window handling by opening a new tab, switching to it to verify content, and switching back to the parent window

Starting URL: https://demoqa.com/browser-windows

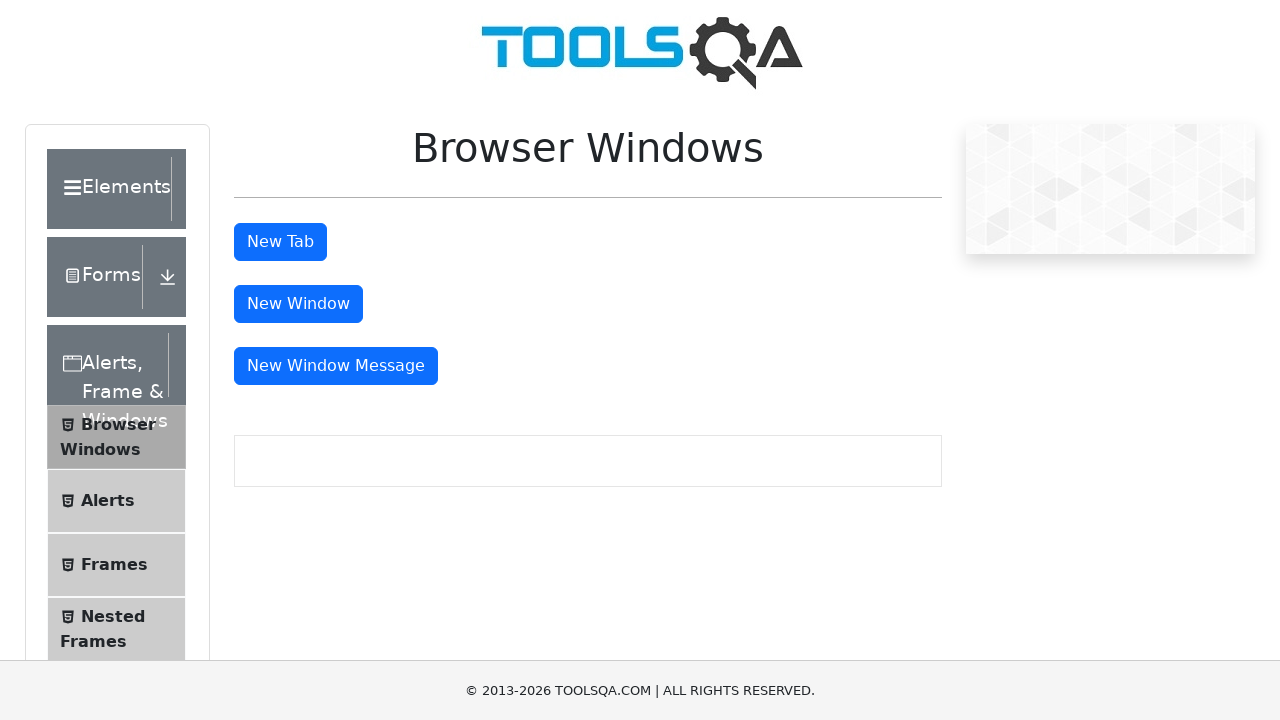

Clicked 'New Tab' button to open a new tab at (280, 242) on xpath=//button[text()='New Tab']
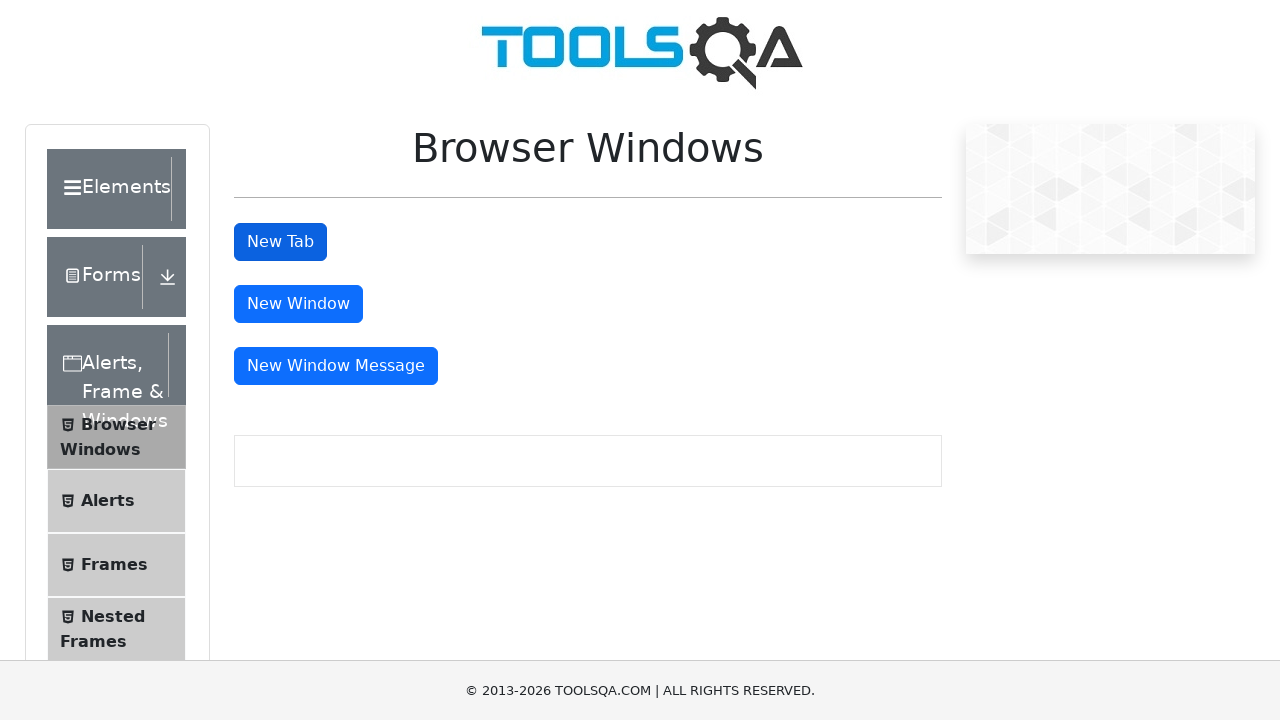

Clicked 'New Tab' button and waited for new page to open at (280, 242) on xpath=//button[text()='New Tab']
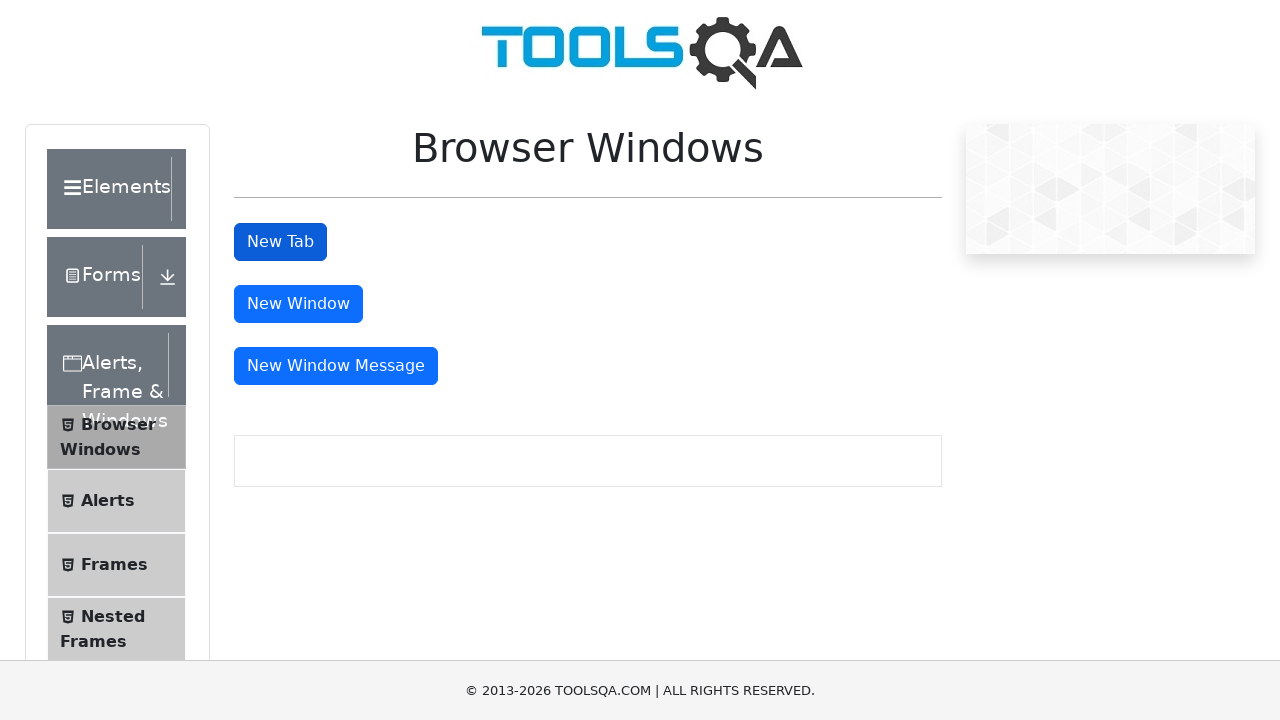

Captured new tab page object
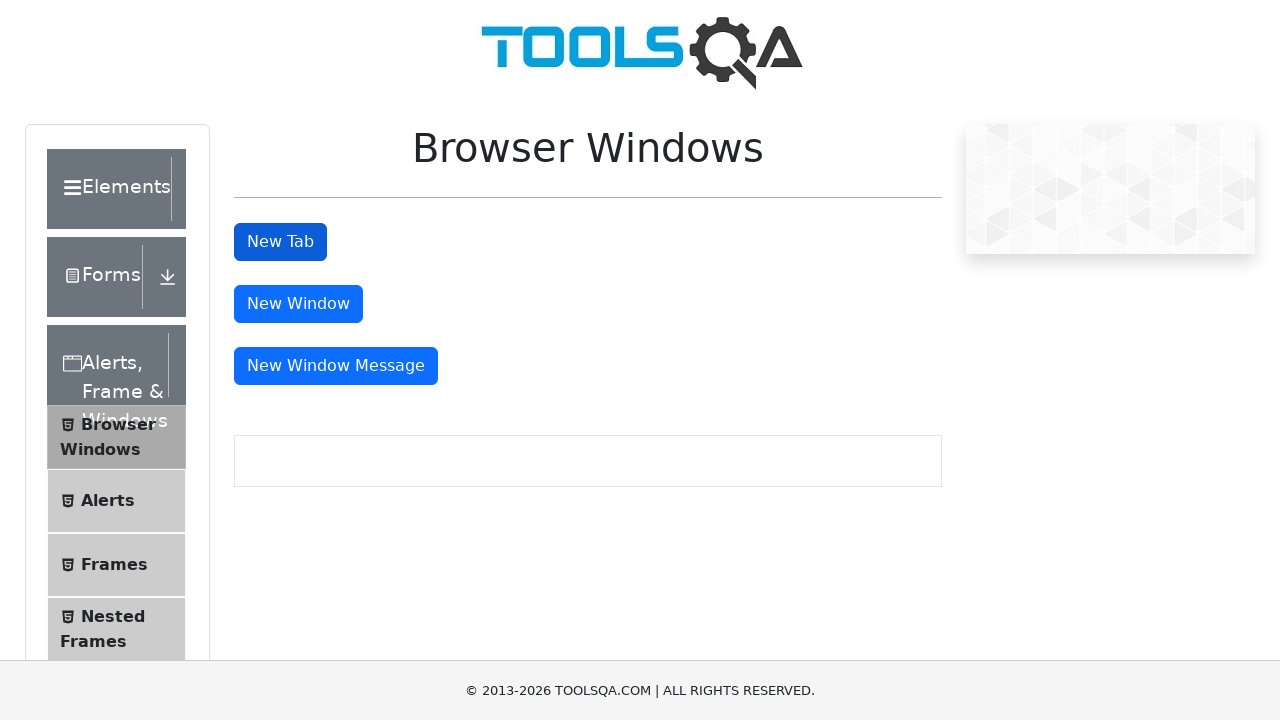

Waited for sample heading to load in new tab
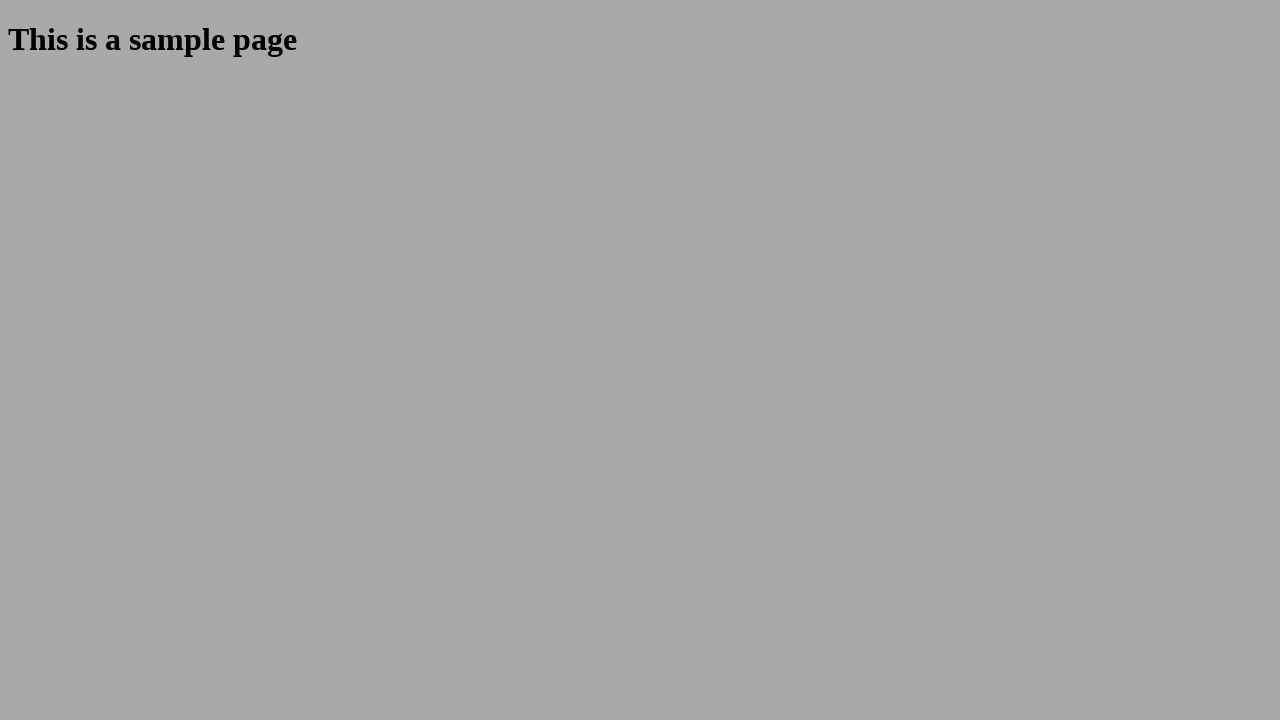

Retrieved sample heading text: 'This is a sample page'
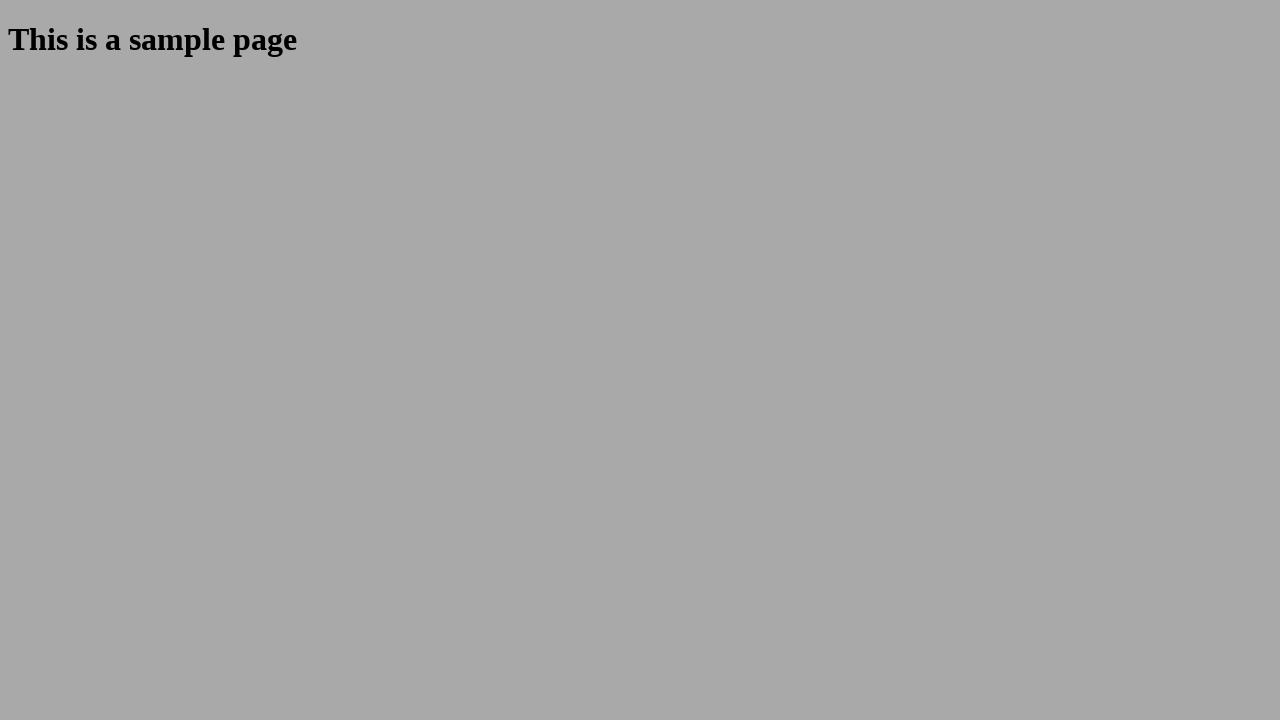

Verified both tabs are accessible - new tab via new_page, original tab via page
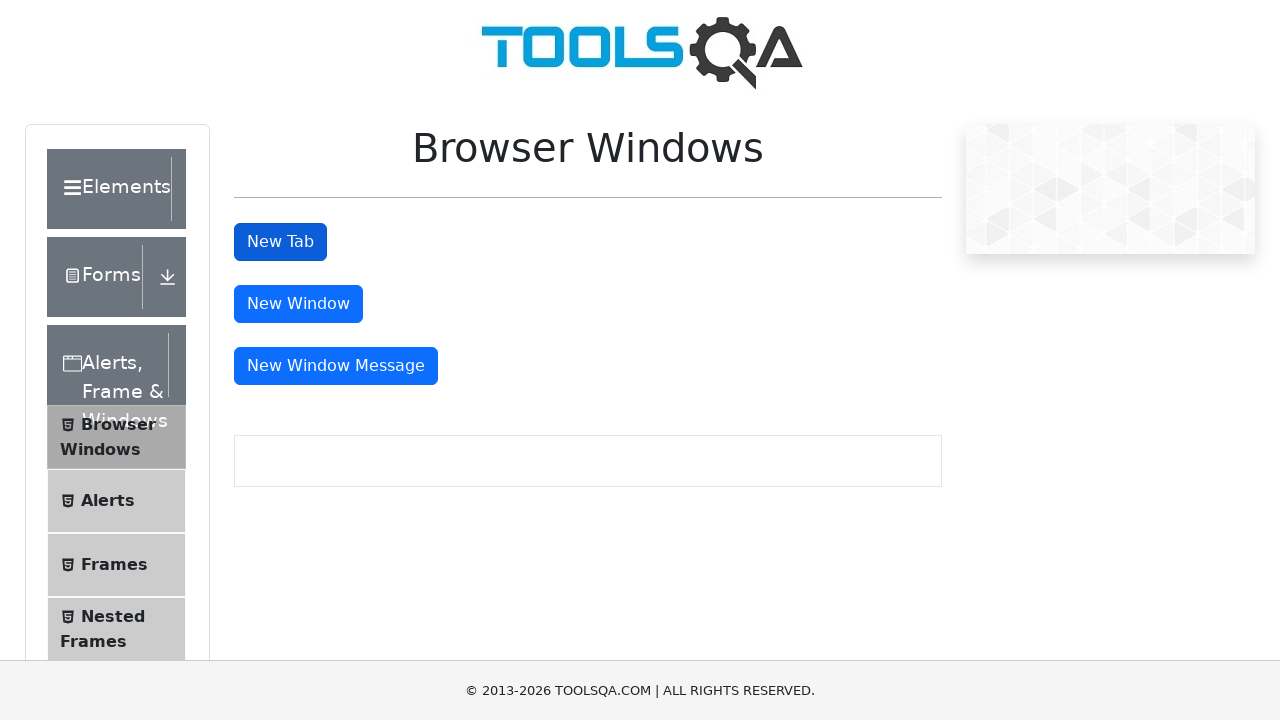

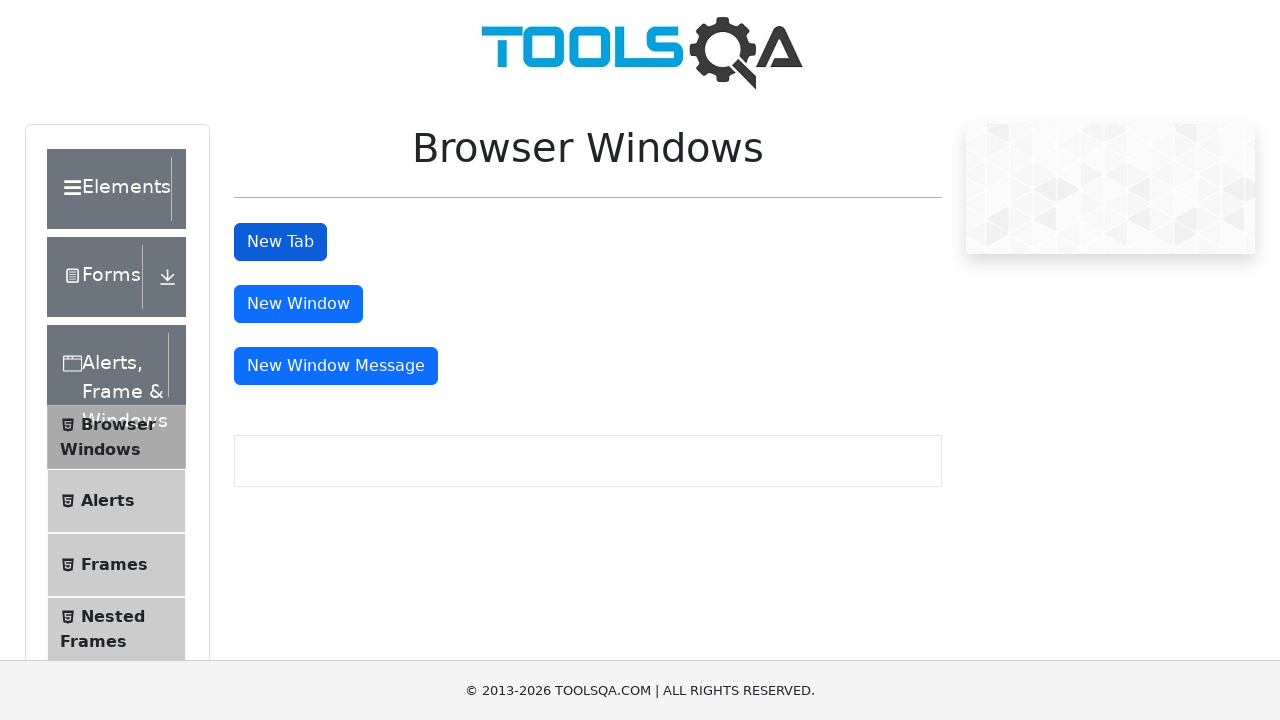